Tests input field functionality by filling and clearing name and address text fields

Starting URL: https://testautomationpractice.blogspot.com/

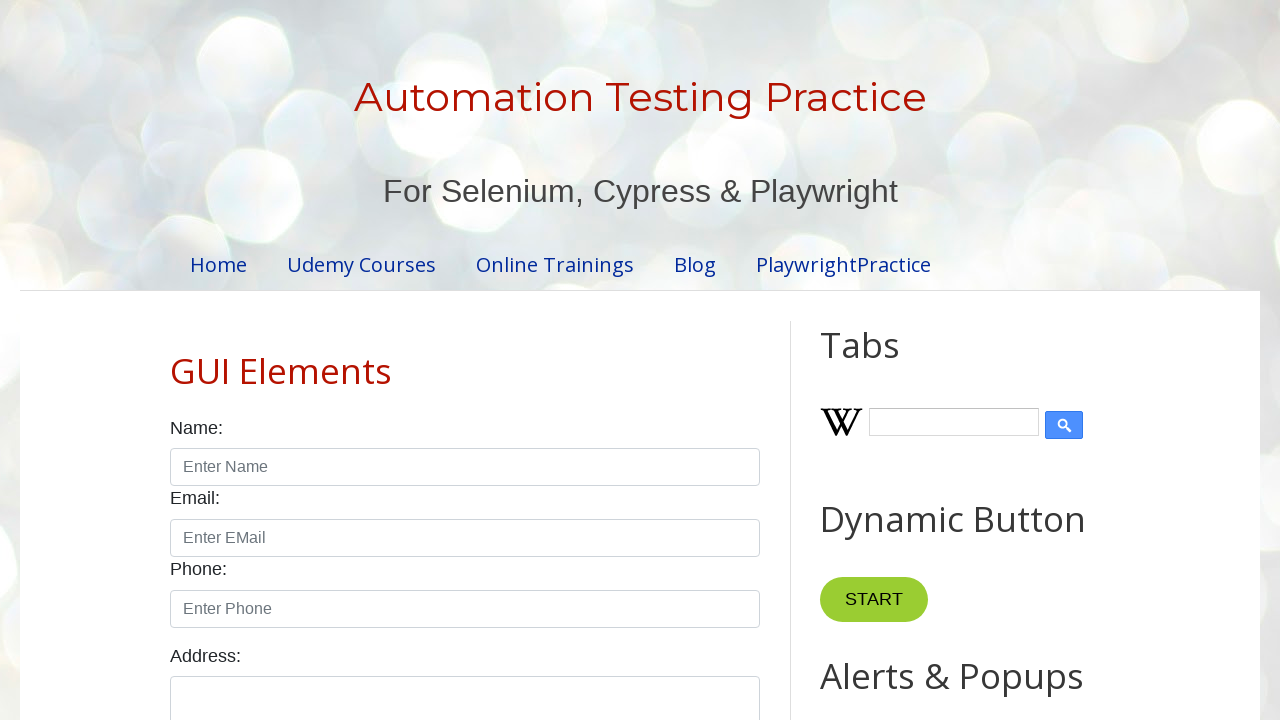

Filled name input field with 'Nguyen Van A' on #name
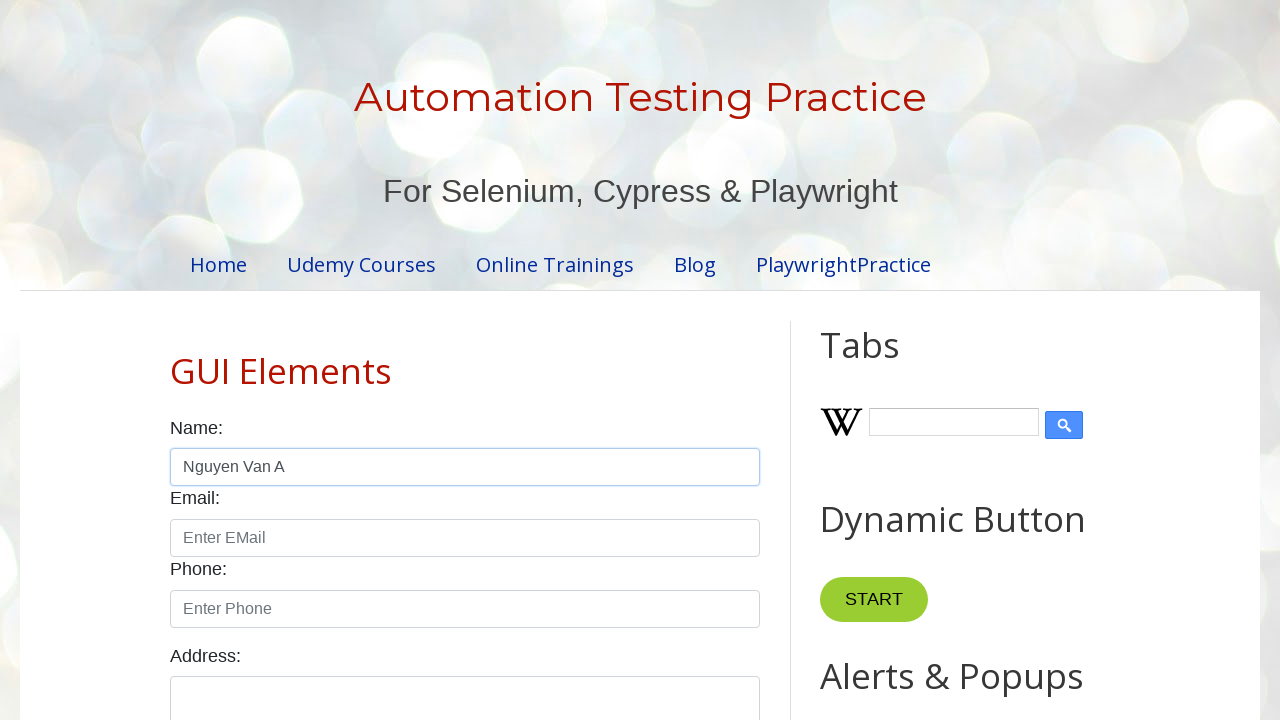

Filled address textarea with '2 Tan Vien, Tan Binh, HCMC' on #textarea
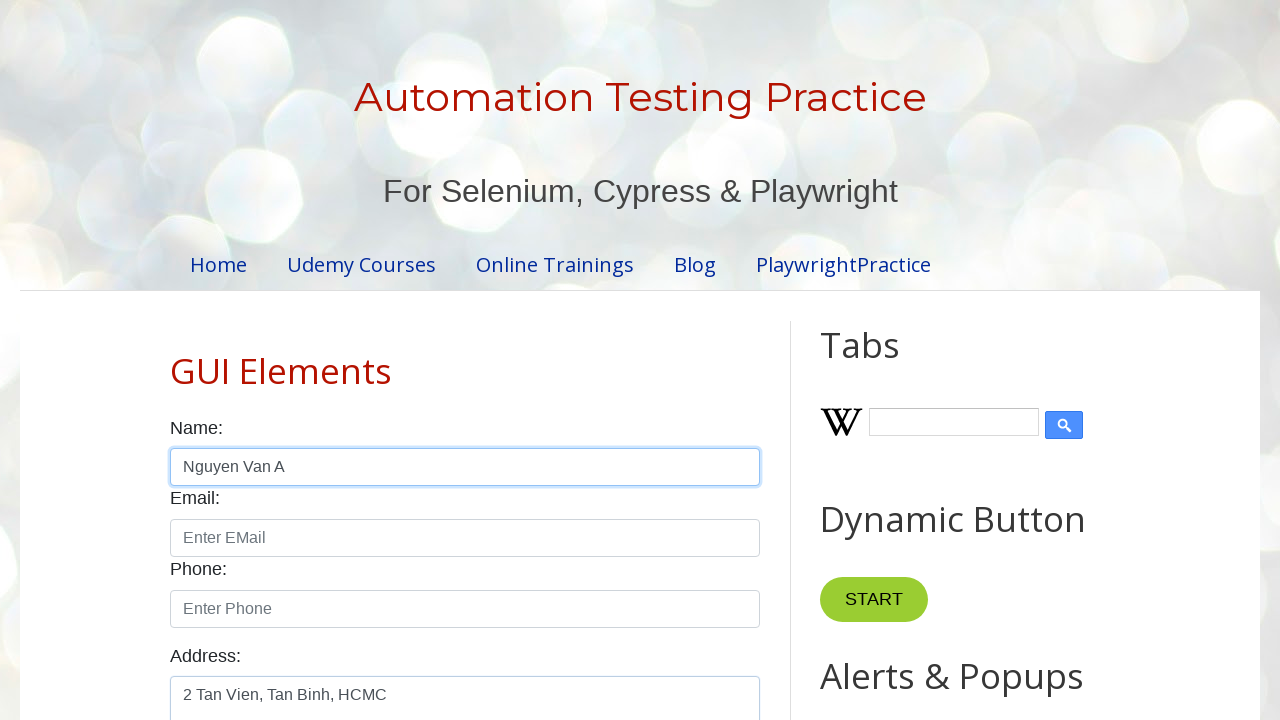

Cleared name input field on #name
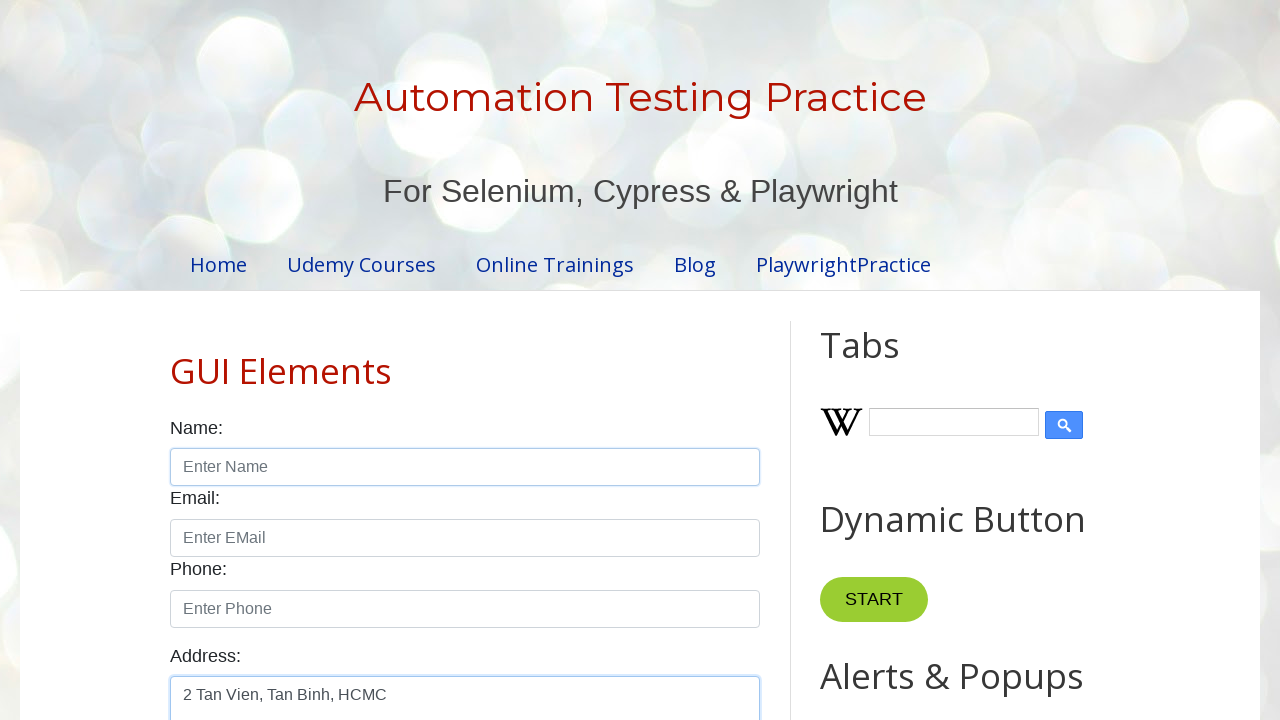

Cleared address textarea field on #textarea
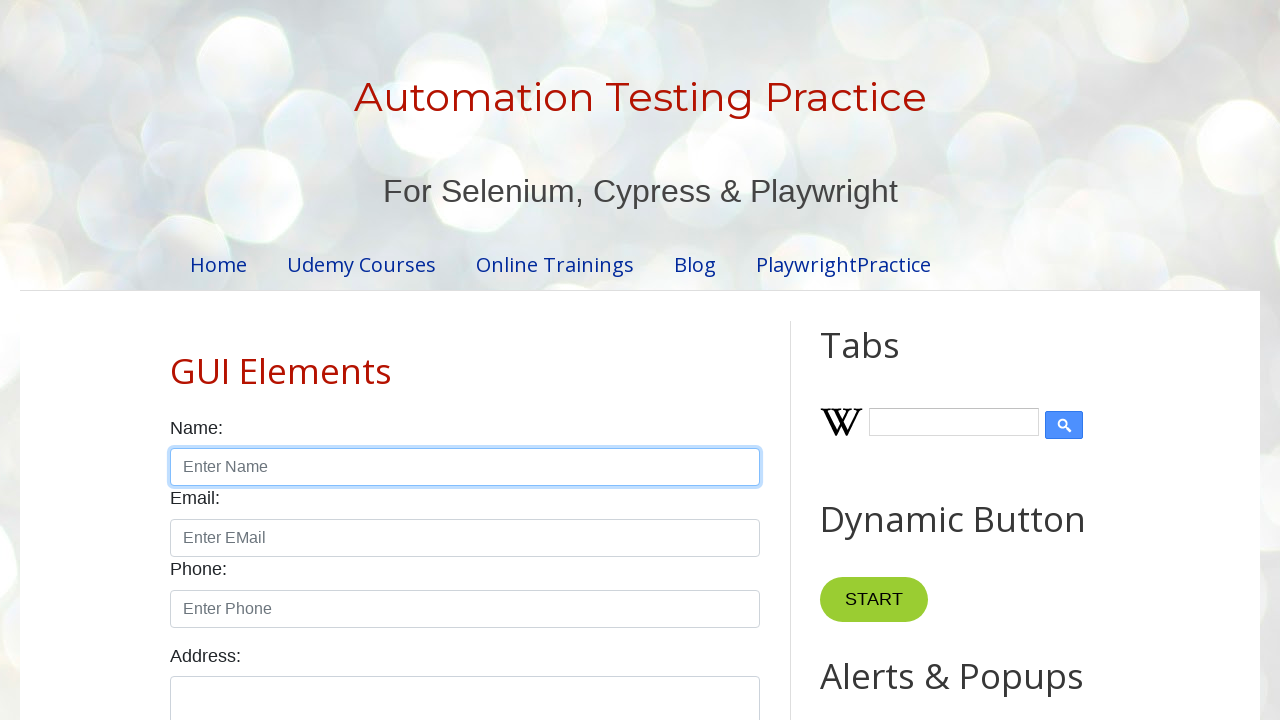

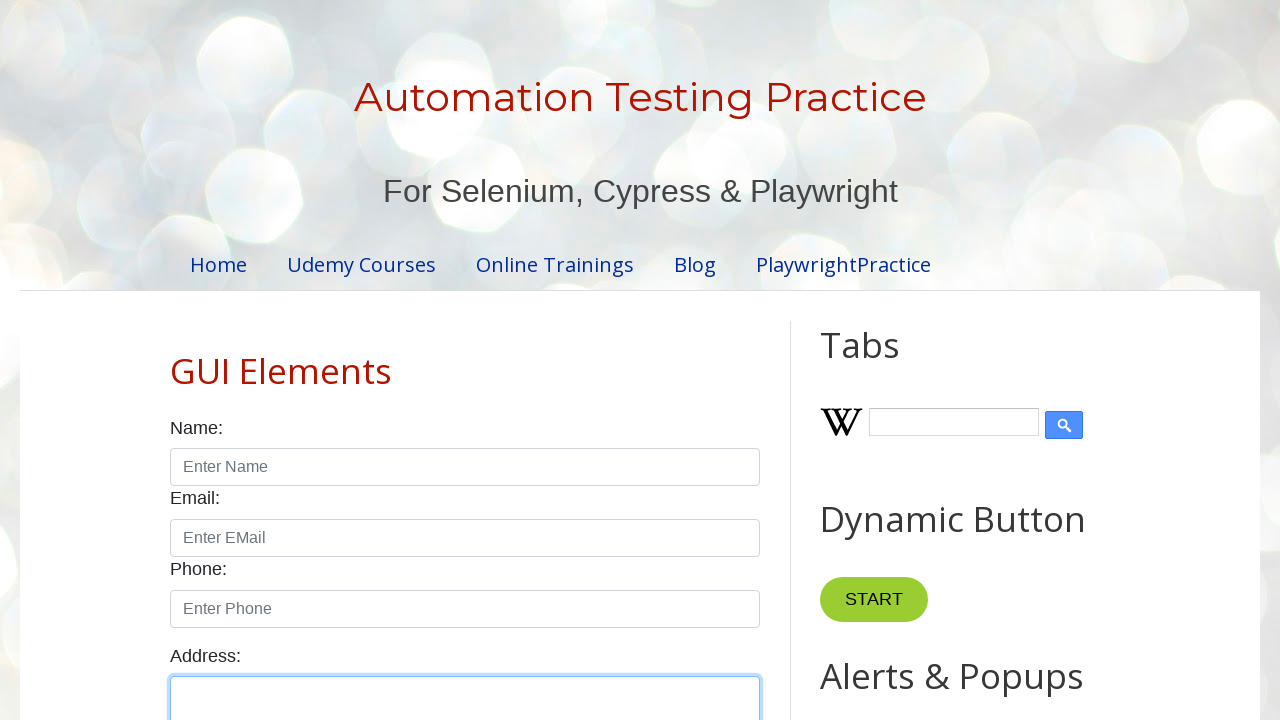